Tests a web form by filling in various field types including text input, password, textarea, dropdown select, file upload, color picker, date picker, and range slider, then submits the form.

Starting URL: https://www.selenium.dev/selenium/web/web-form.html

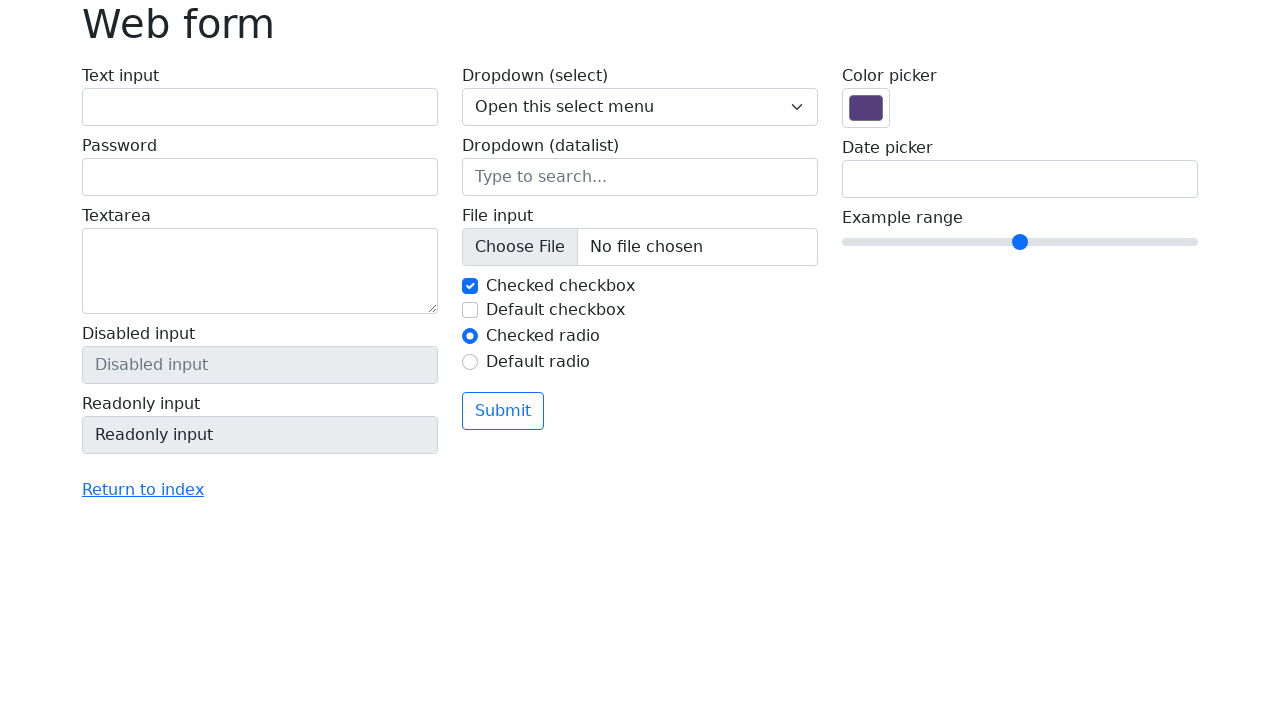

Filled text input field with 'login' on input[name='my-text']
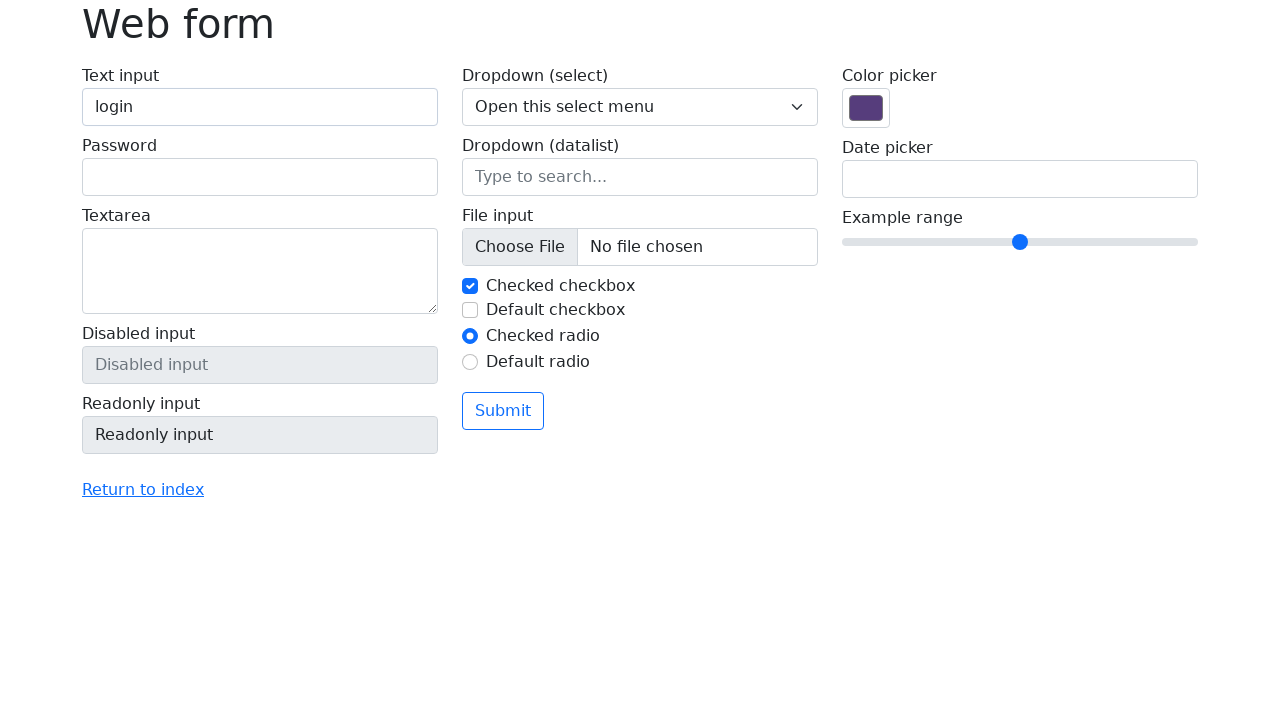

Filled password field with 'password' on input[name='my-password']
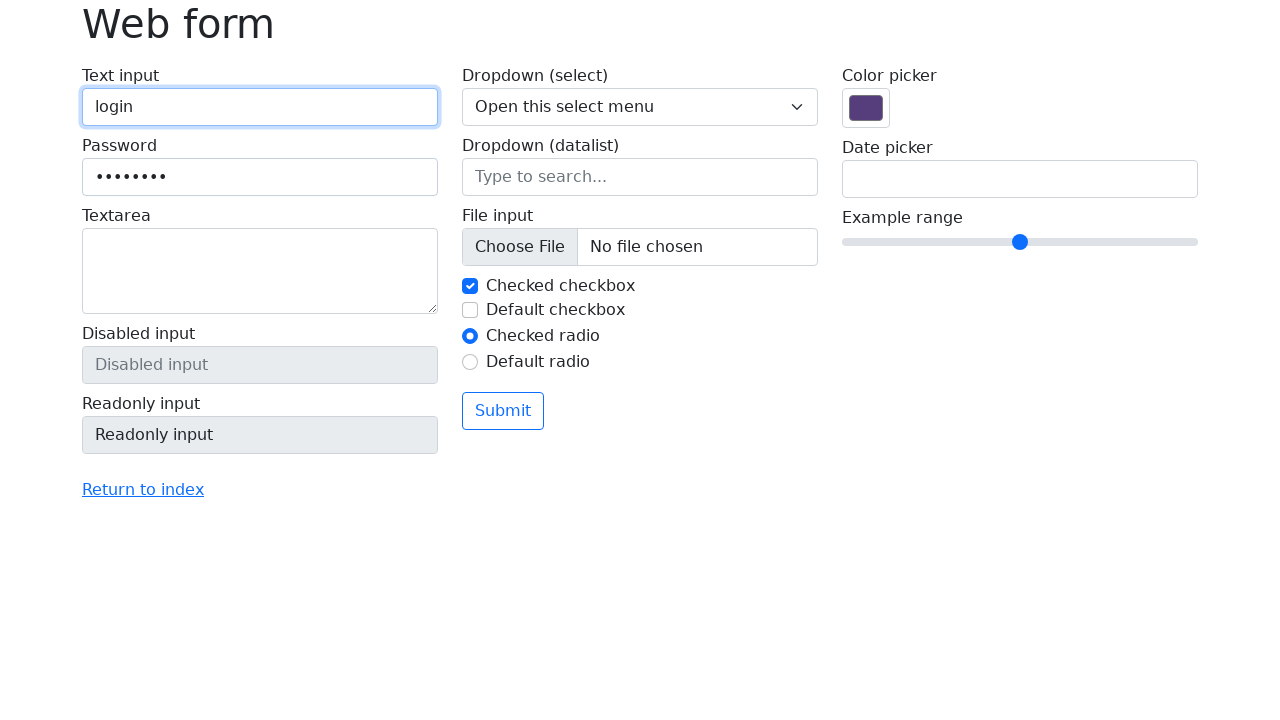

Filled textarea with 'textarea' on textarea[name='my-textarea']
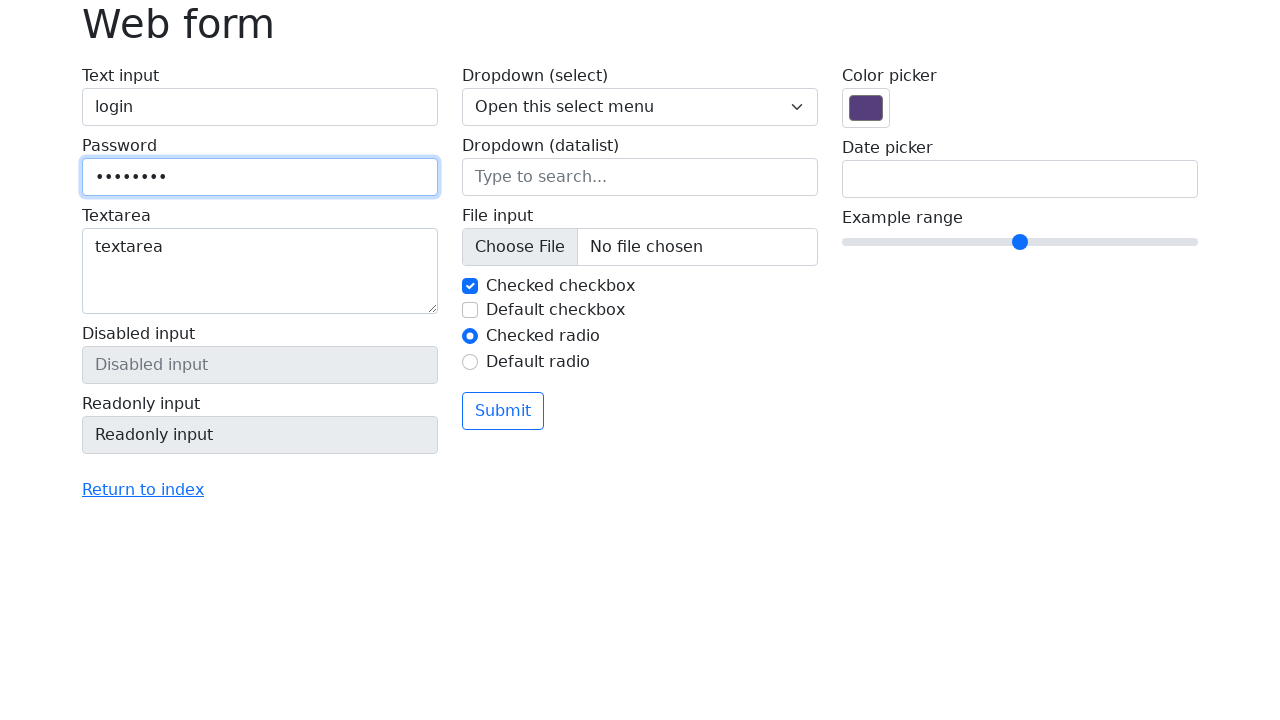

Selected option '2' from dropdown menu on select[name='my-select']
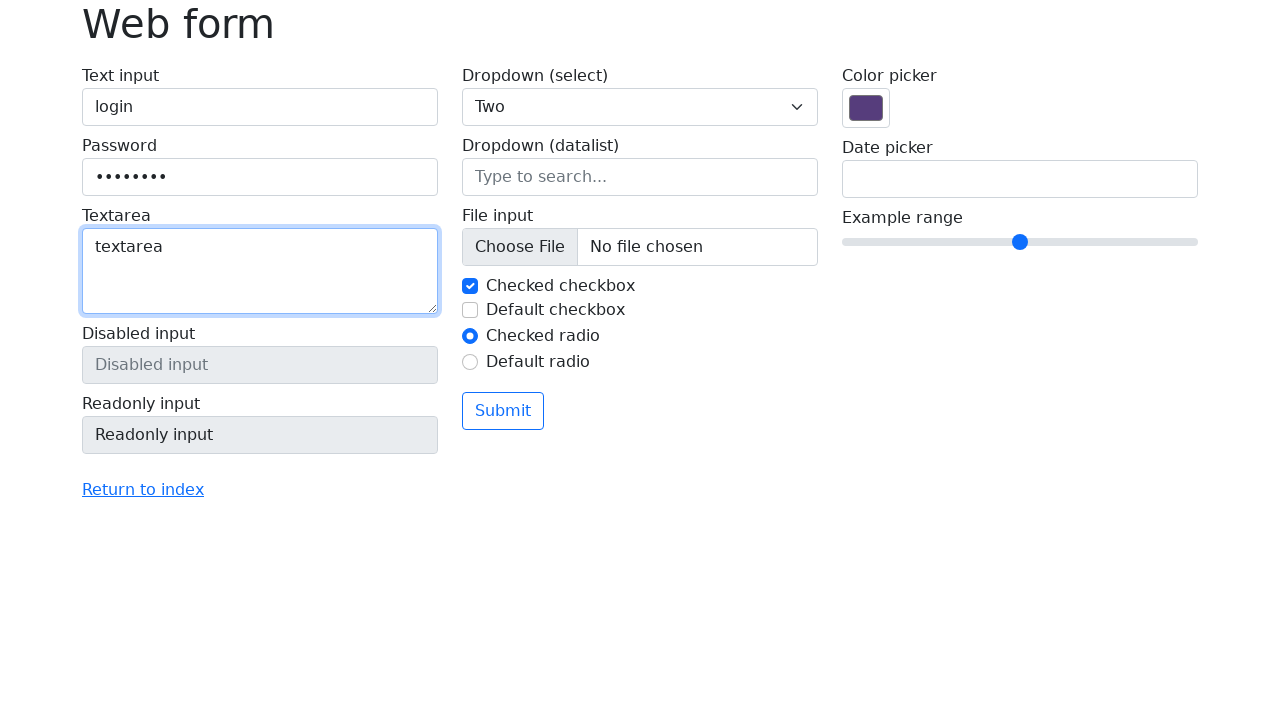

Filled datalist/city input field with 'Los Angeles' on input[name='my-datalist']
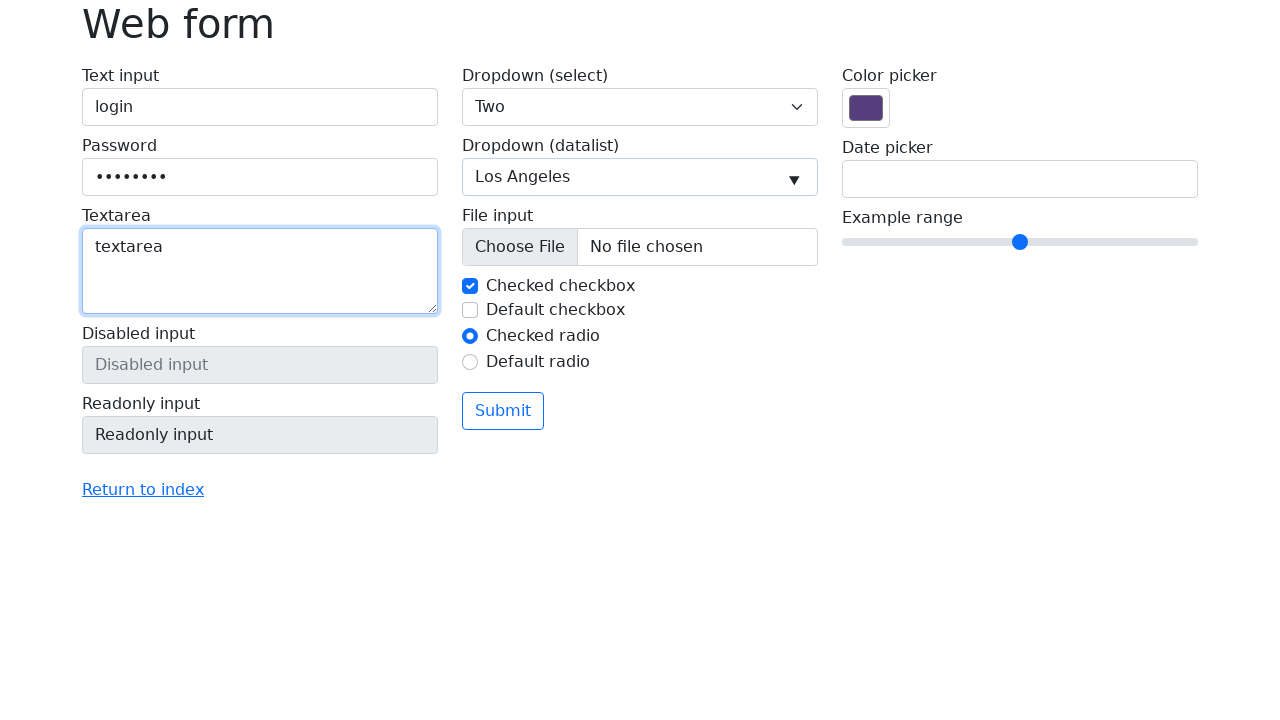

Set color picker value to '#00ff00' (green) on input[name='my-colors']
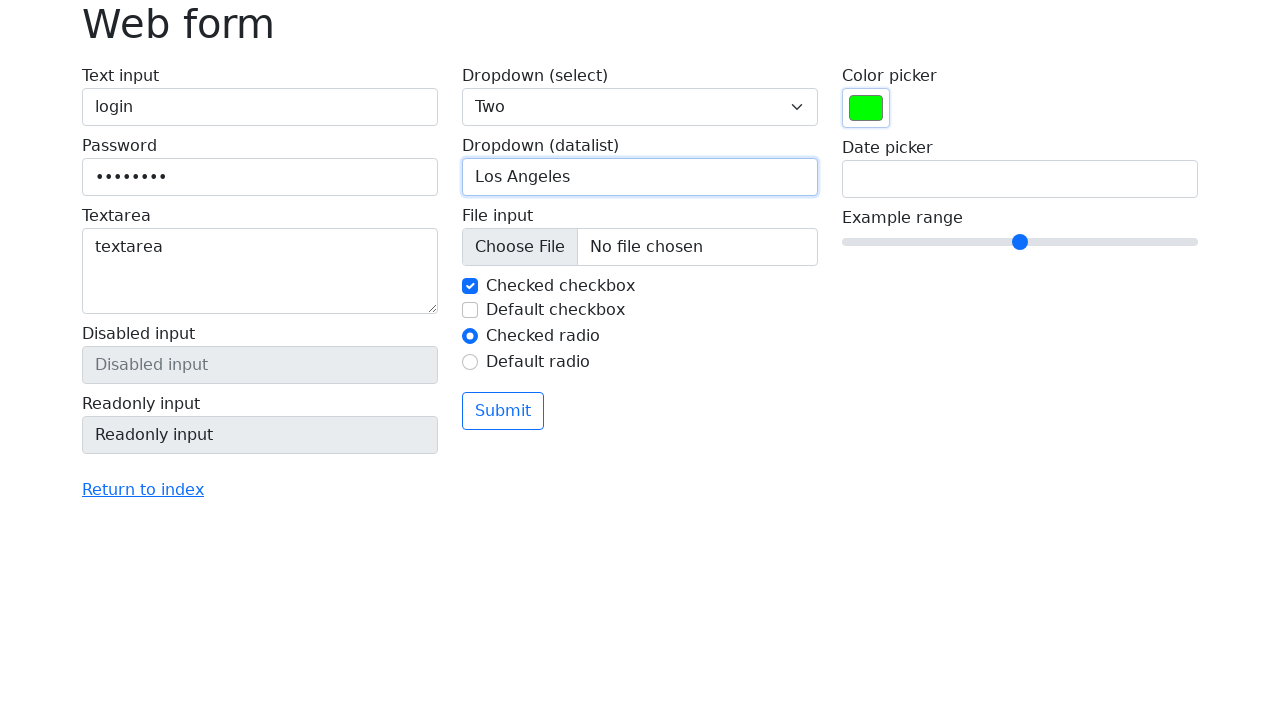

Set date picker value to '2024-01-01' on input[name='my-date']
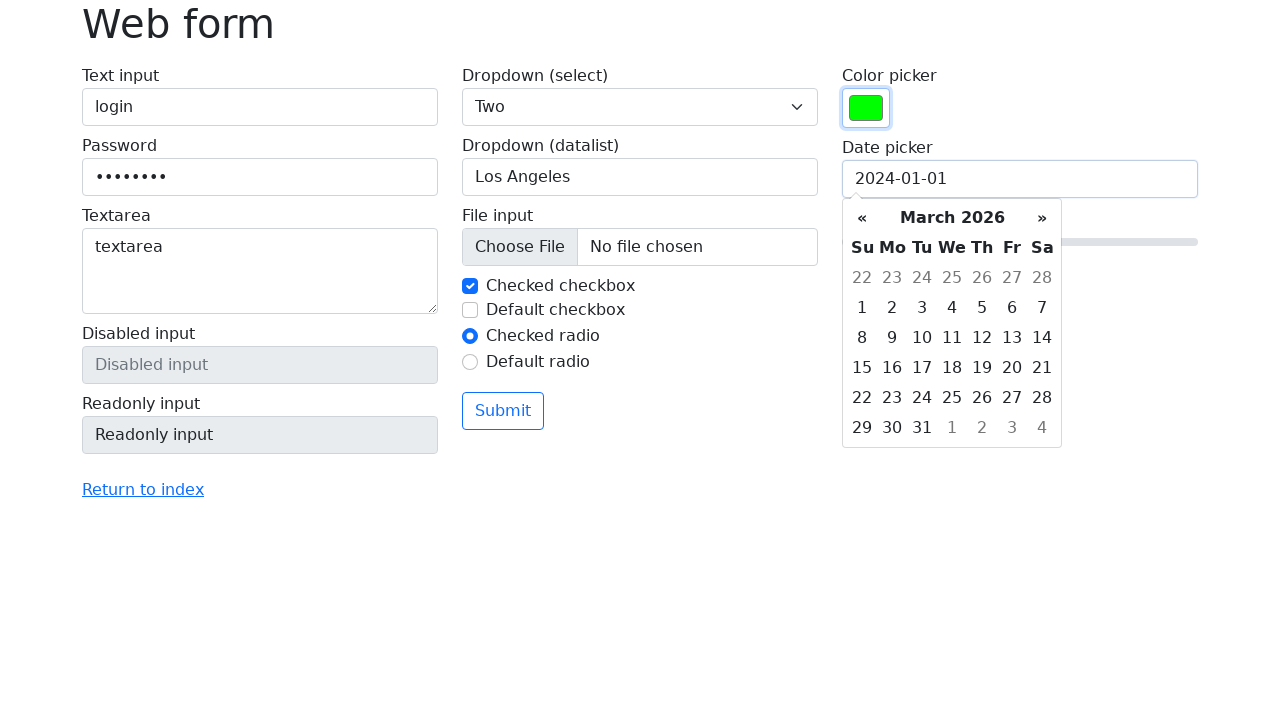

Set range slider value to '1'
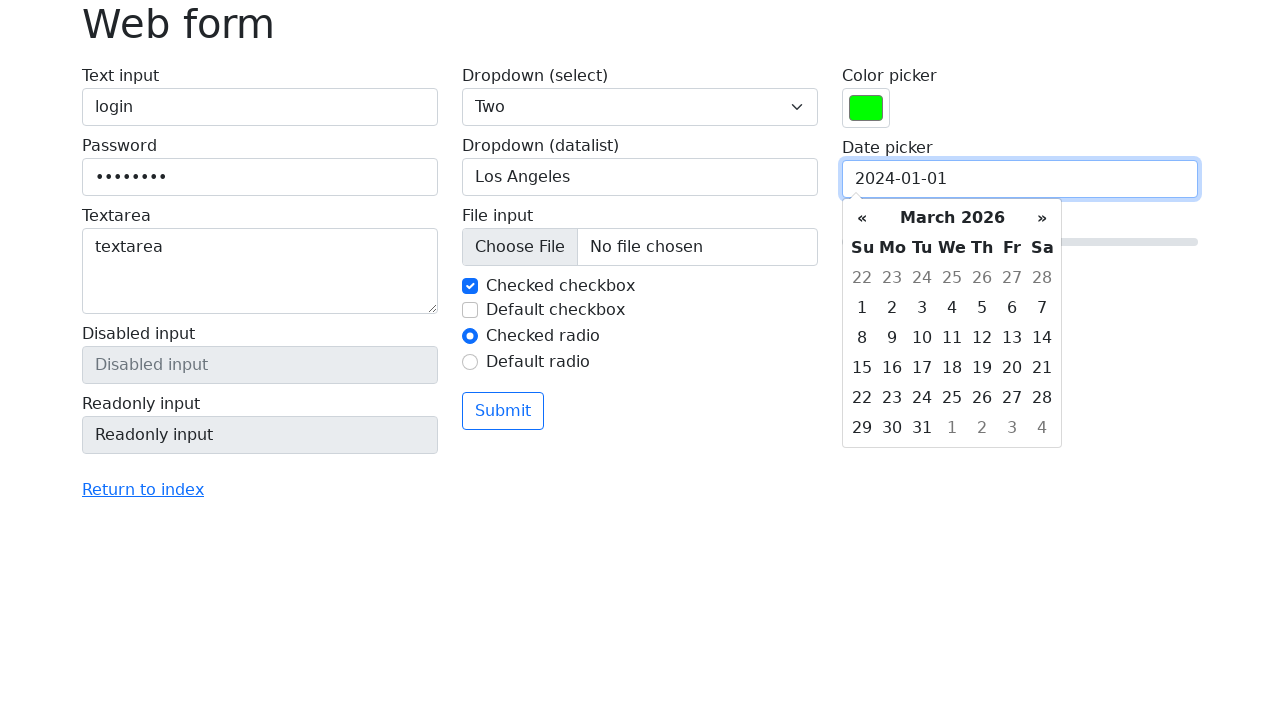

Clicked submit button to submit the form at (503, 411) on button[type='submit']
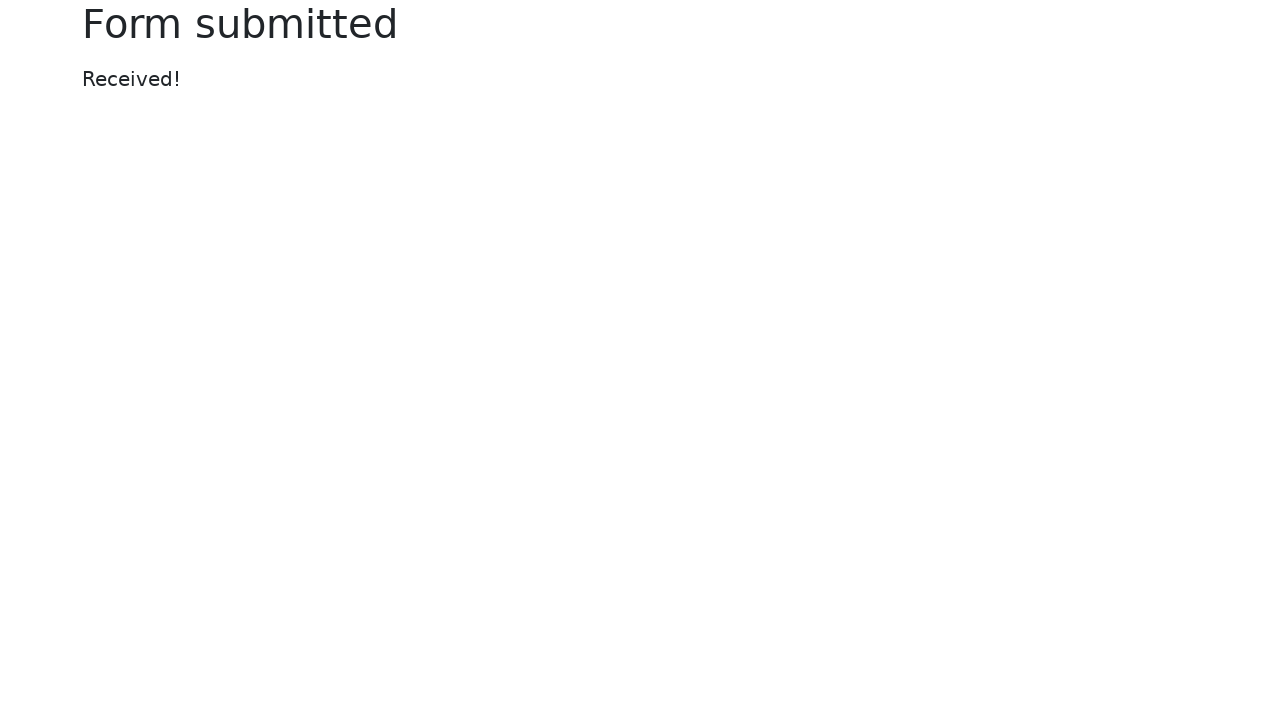

Form submission completed and page reached network idle state
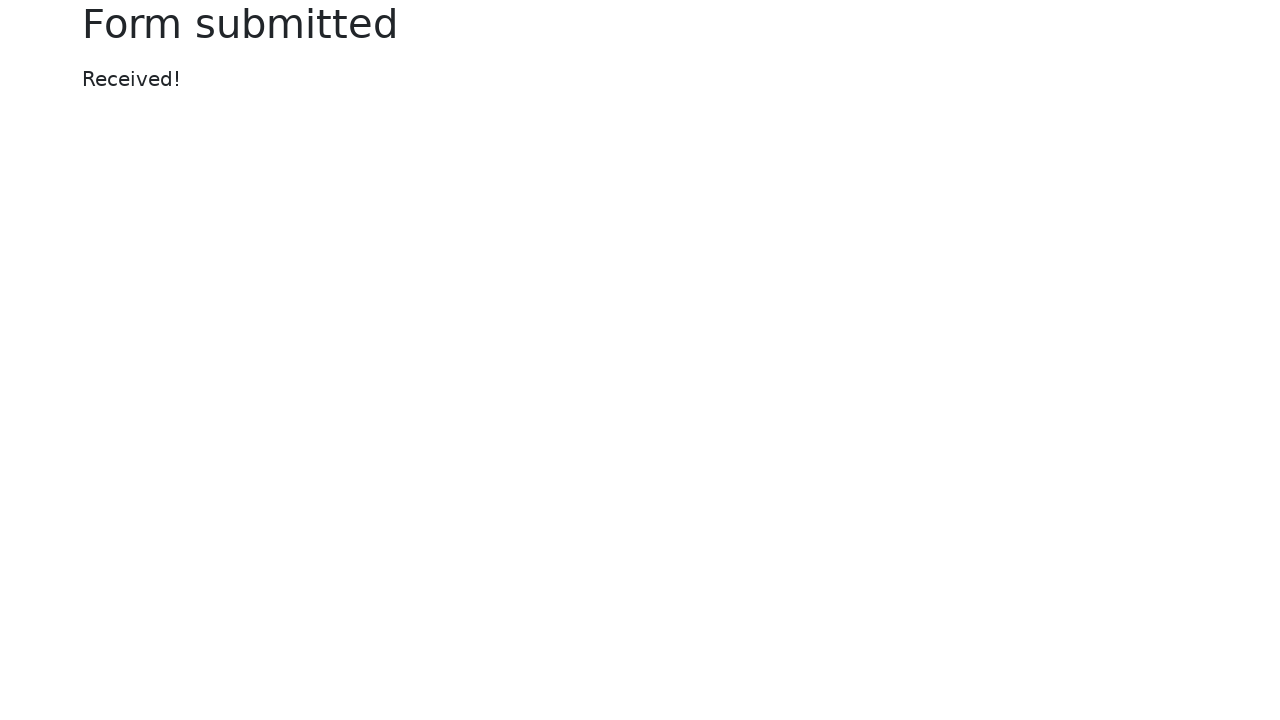

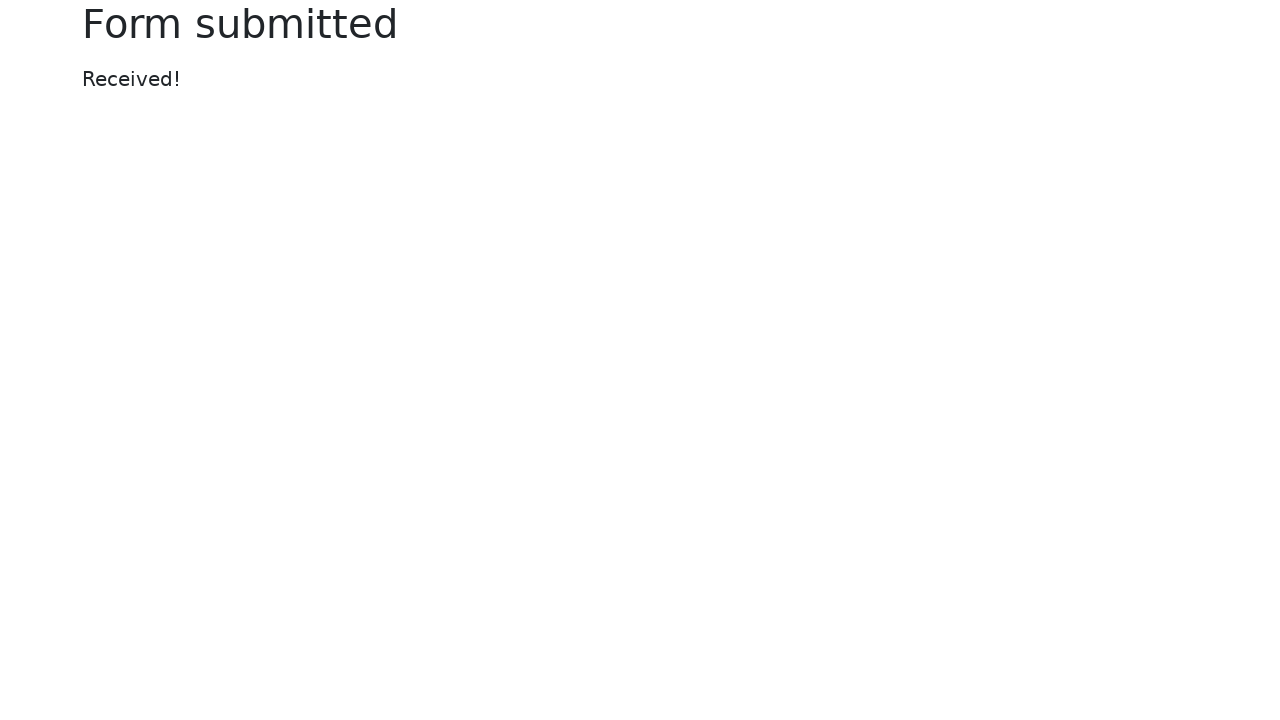